Demonstrates various Selenium locator methods by filling form fields on a registration page, clicking links, and verifying page header text

Starting URL: https://naveenautomationlabs.com/opencart/index.php?route=account/register

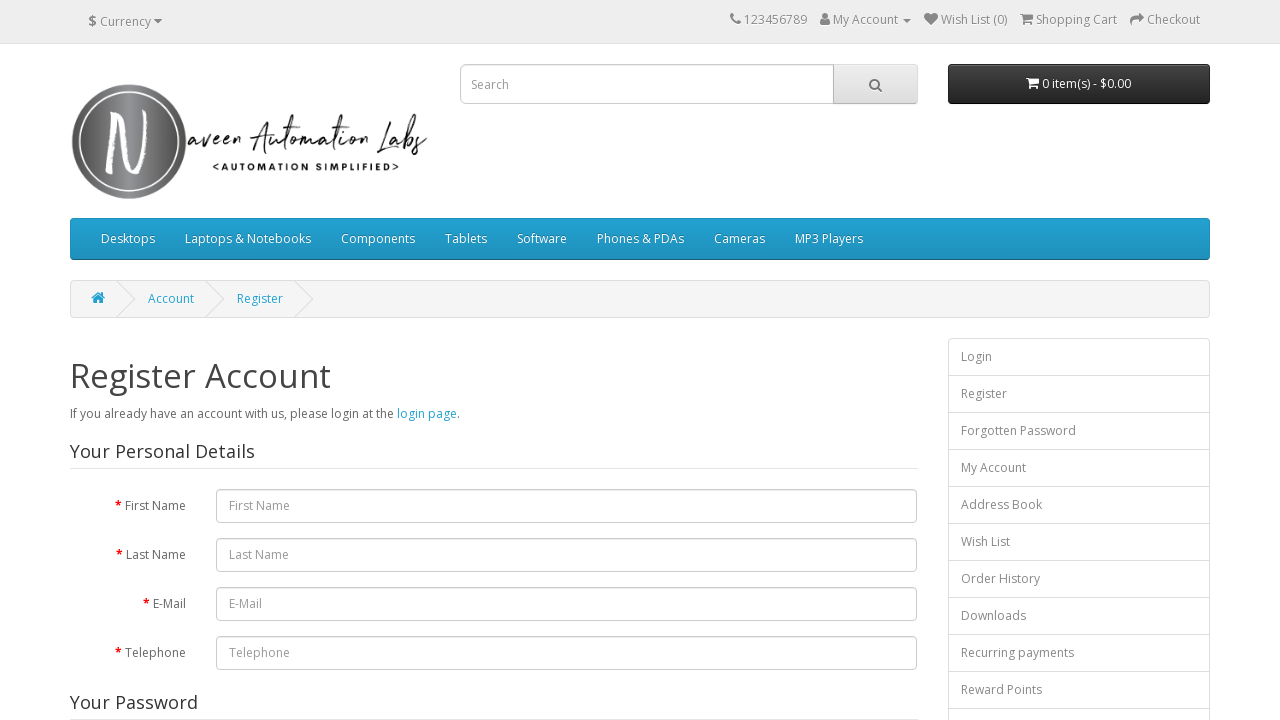

Filled firstname field with 'Surya' using id locator on #input-firstname
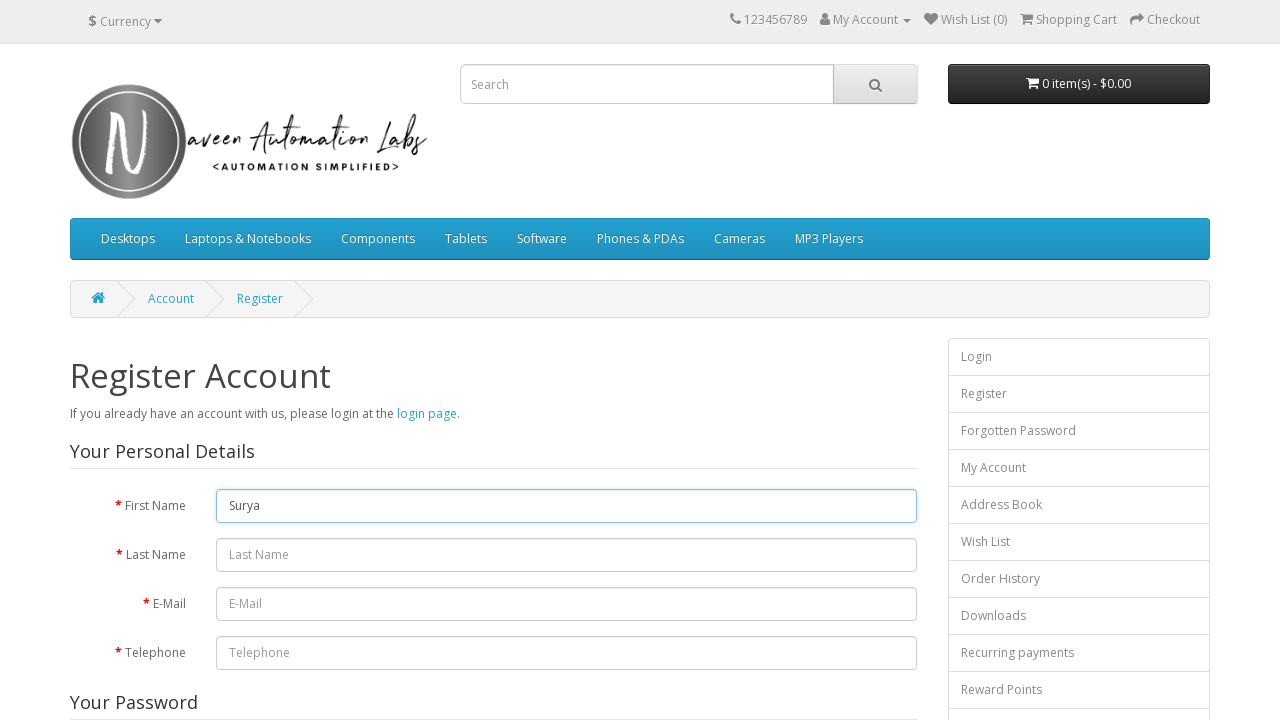

Filled lastname field with 'Automation' using id locator on #input-lastname
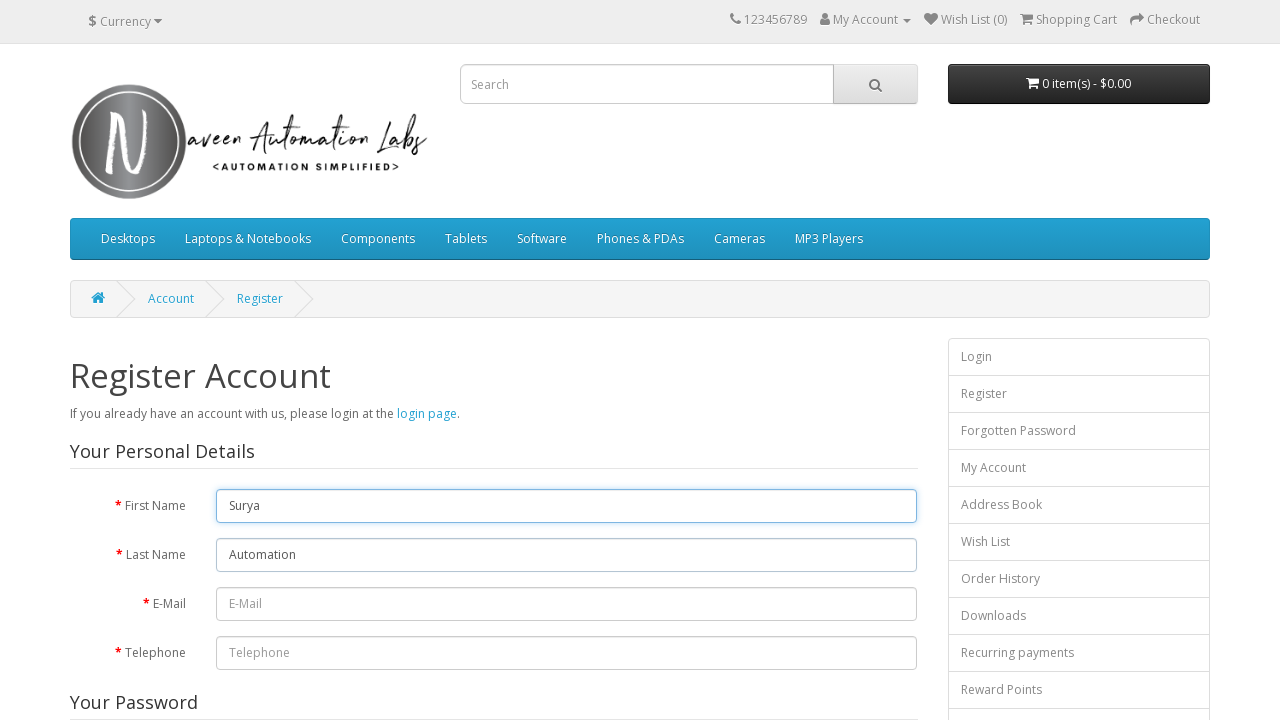

Filled firstname field with 'surya' using name attribute on input[name='firstname']
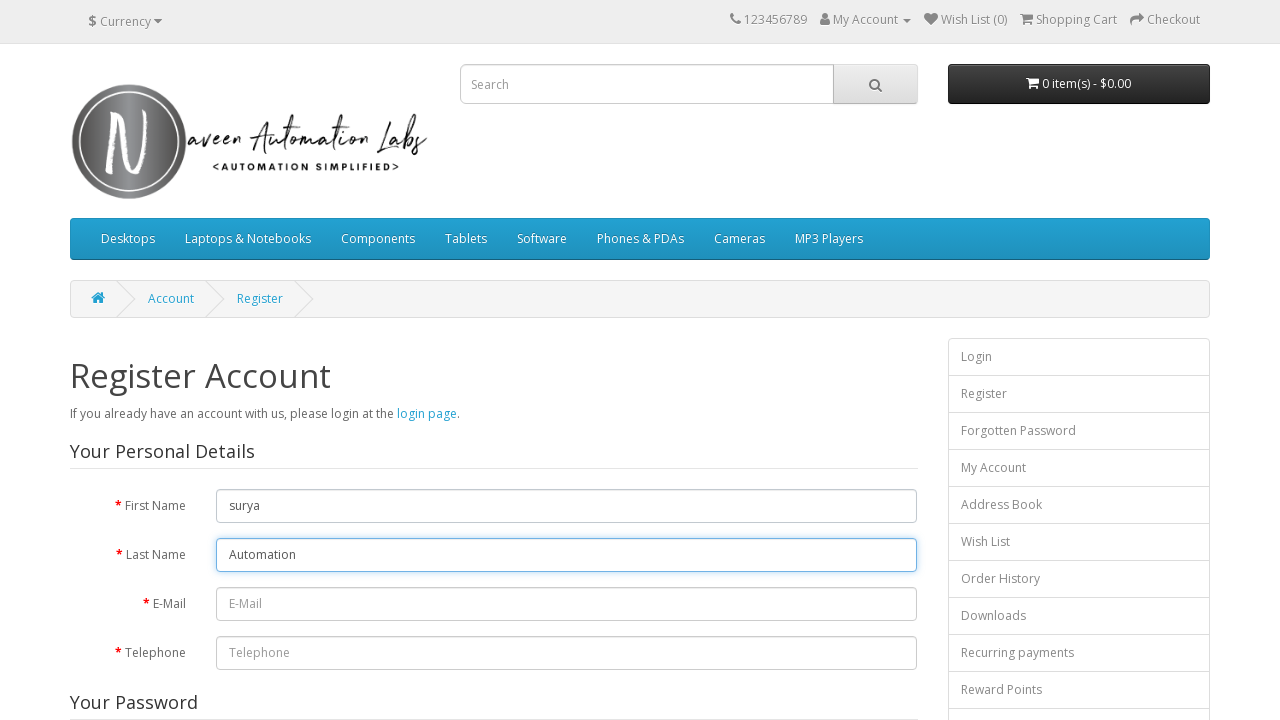

Filled form field with 'Surya' using class selector on .form-control
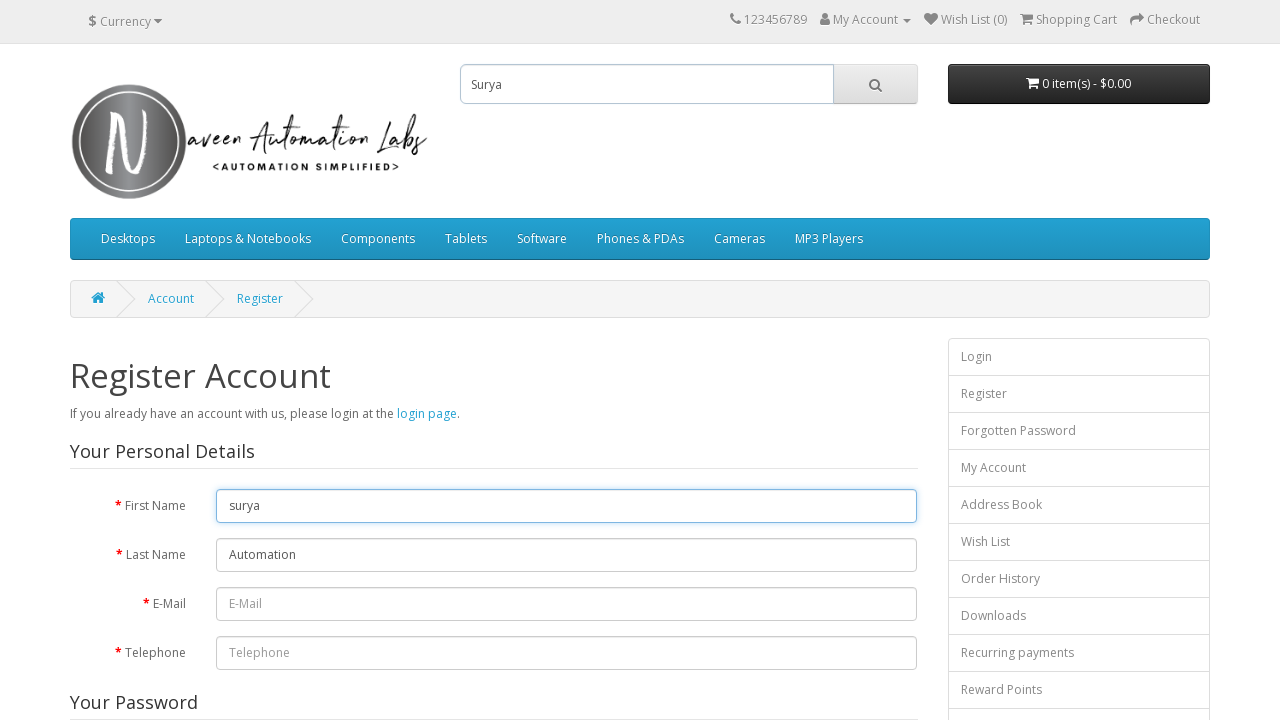

Filled firstname field with 'Surya' using xpath selector on //input[@id='input-firstname']
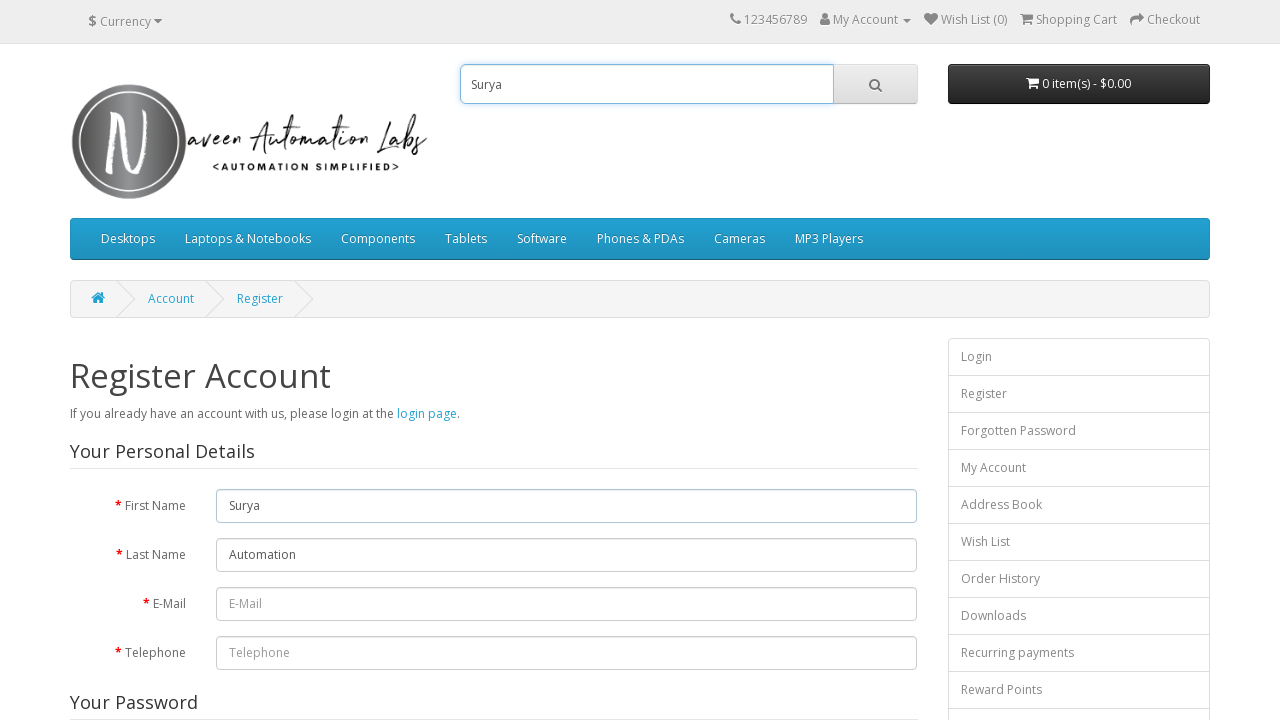

Filled lastname field with 'Automation' using xpath selector on //input[@id='input-lastname']
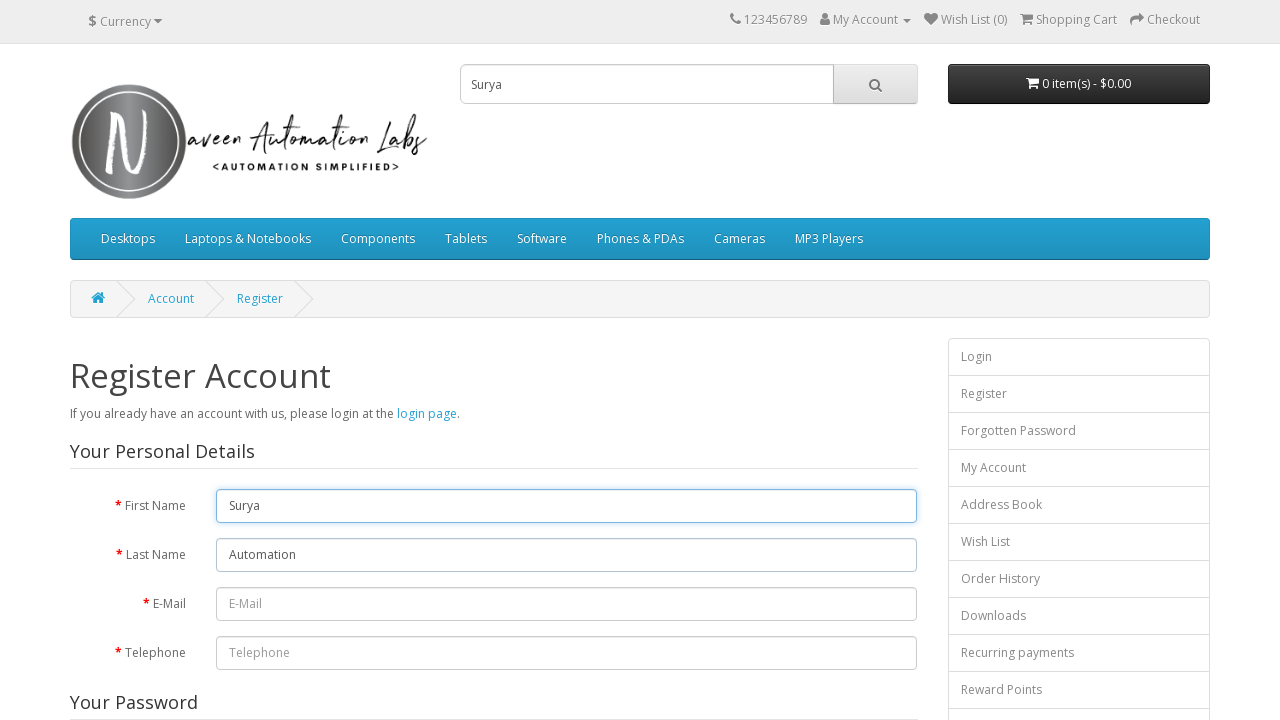

Clicked submit button using xpath locator at (879, 427) on xpath=//*[@id='content']/form/div/div/input[2]
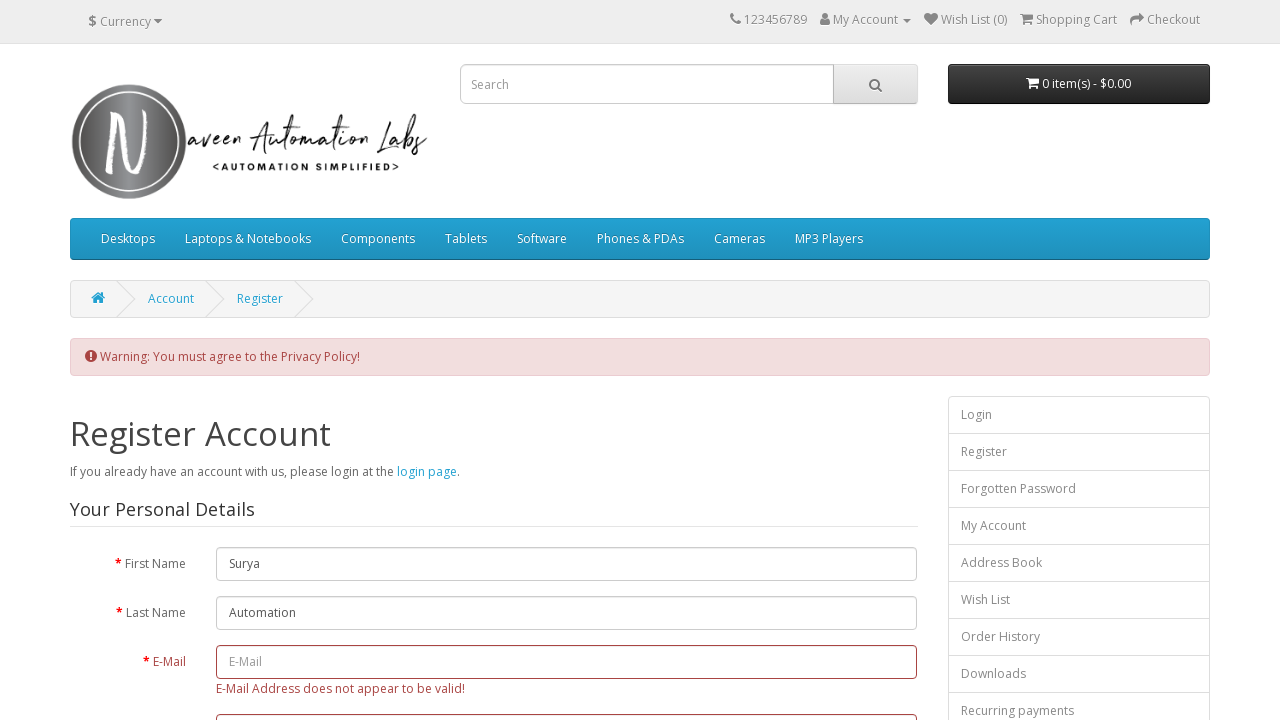

Filled firstname field with 'Surya' using CSS selector on #input-firstname
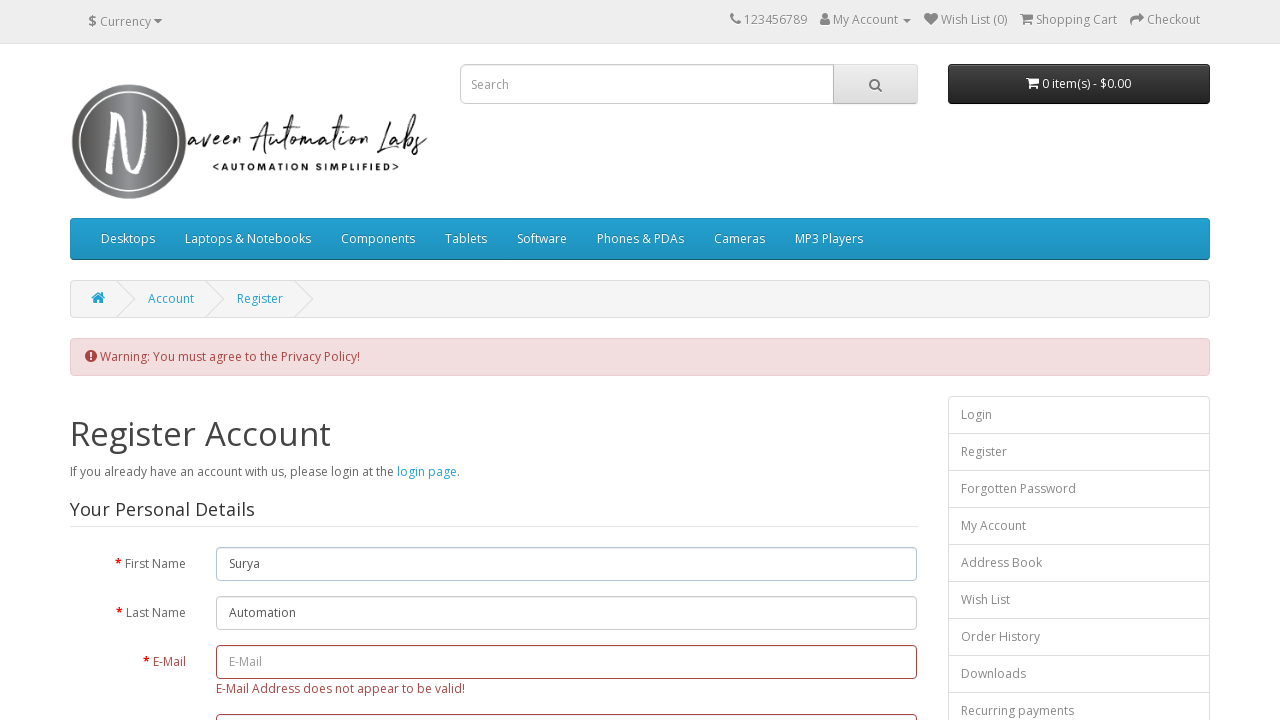

Clicked submit button using CSS selector at (879, 427) on #content > form > div > div > input.btn.btn-primary
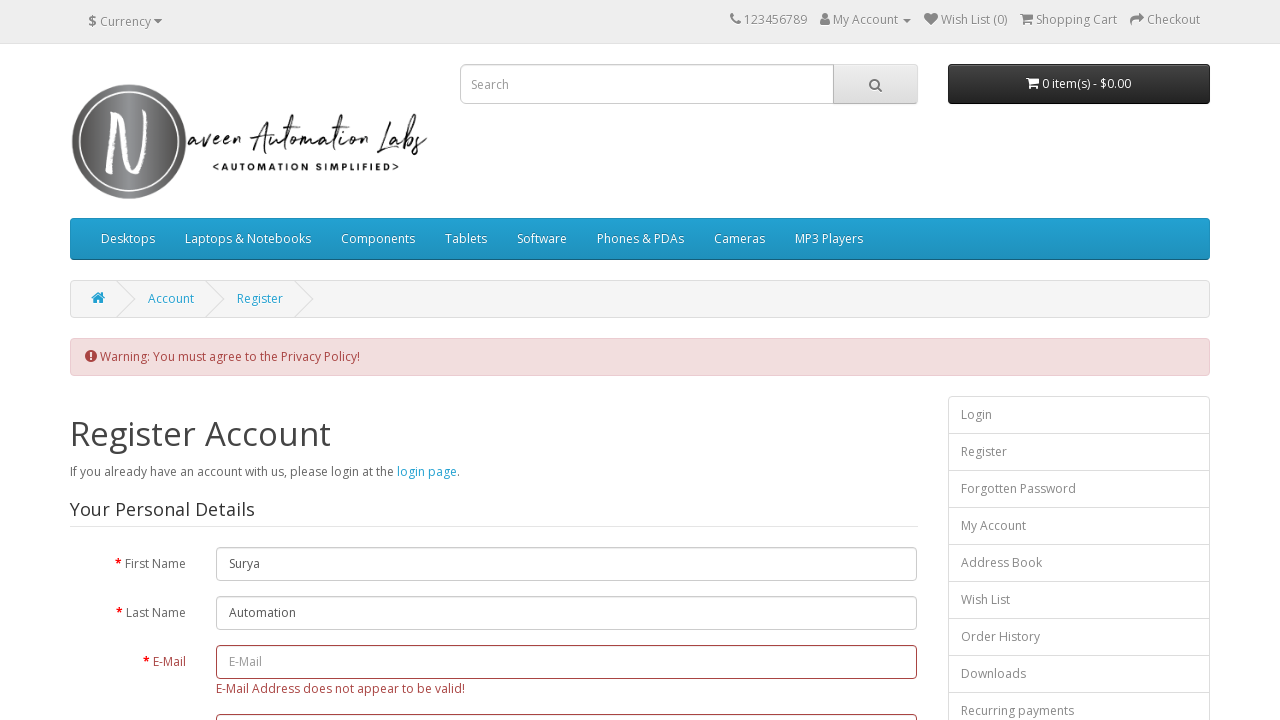

Clicked 'Forgotten Password' link at (1079, 489) on text=Forgotten Password
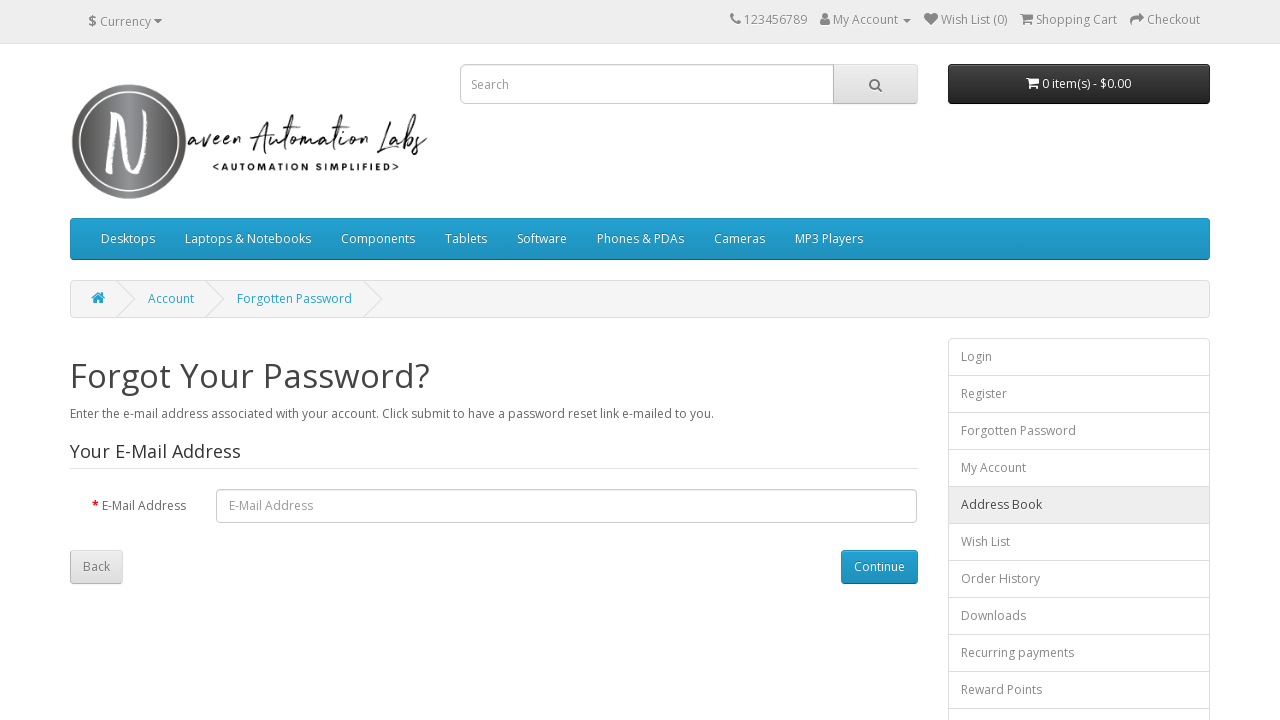

Clicked link containing text 'Forgotten' at (294, 298) on text=Forgotten
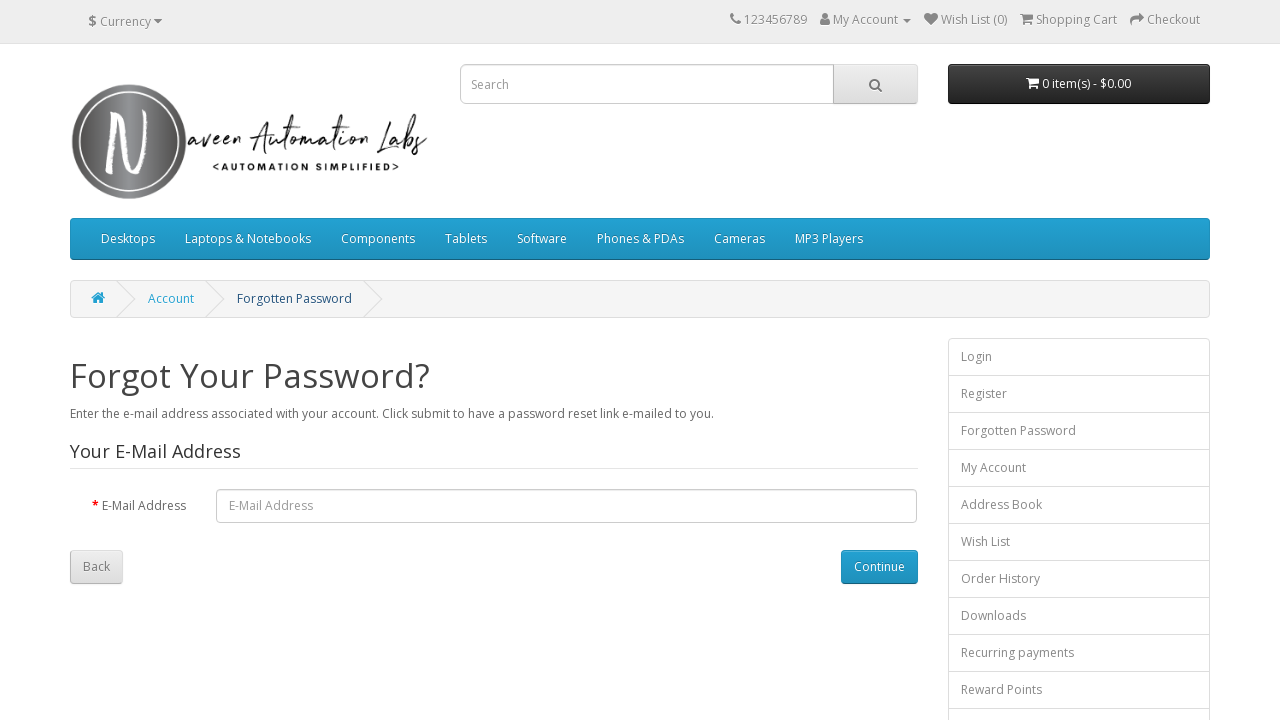

Clicked link containing text 'Password' at (294, 298) on text=Password
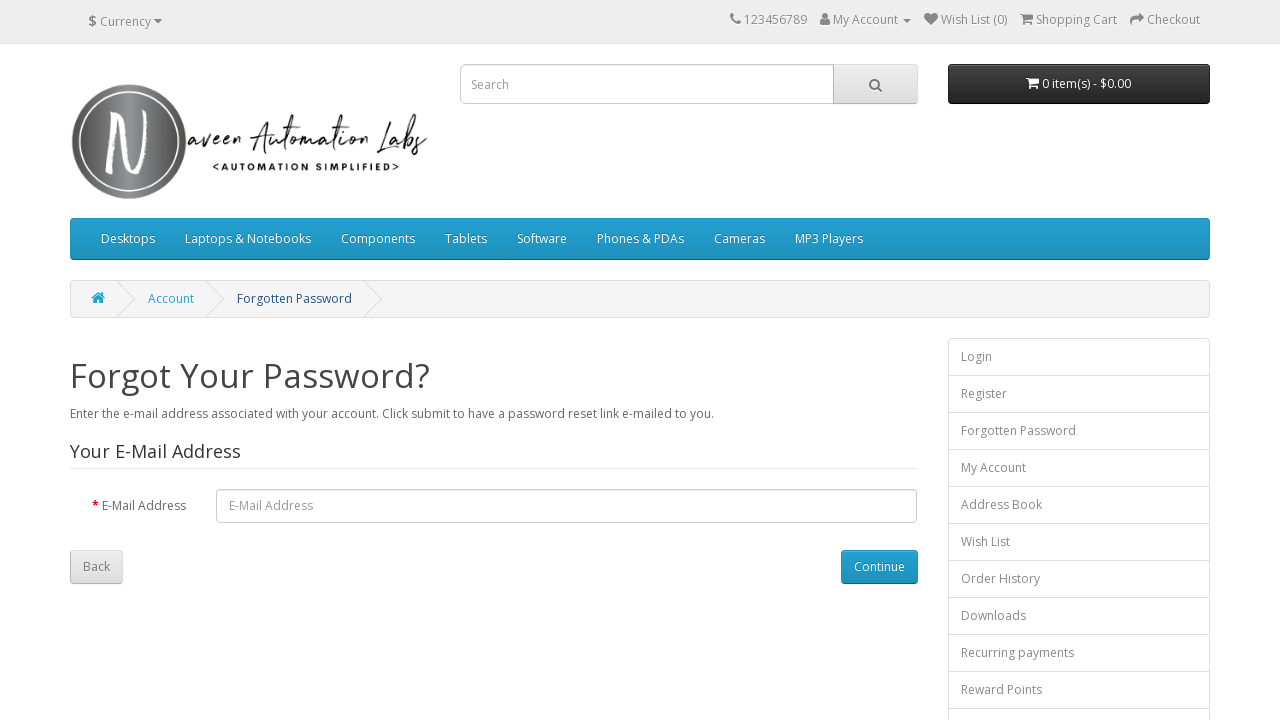

Retrieved h1 header text content
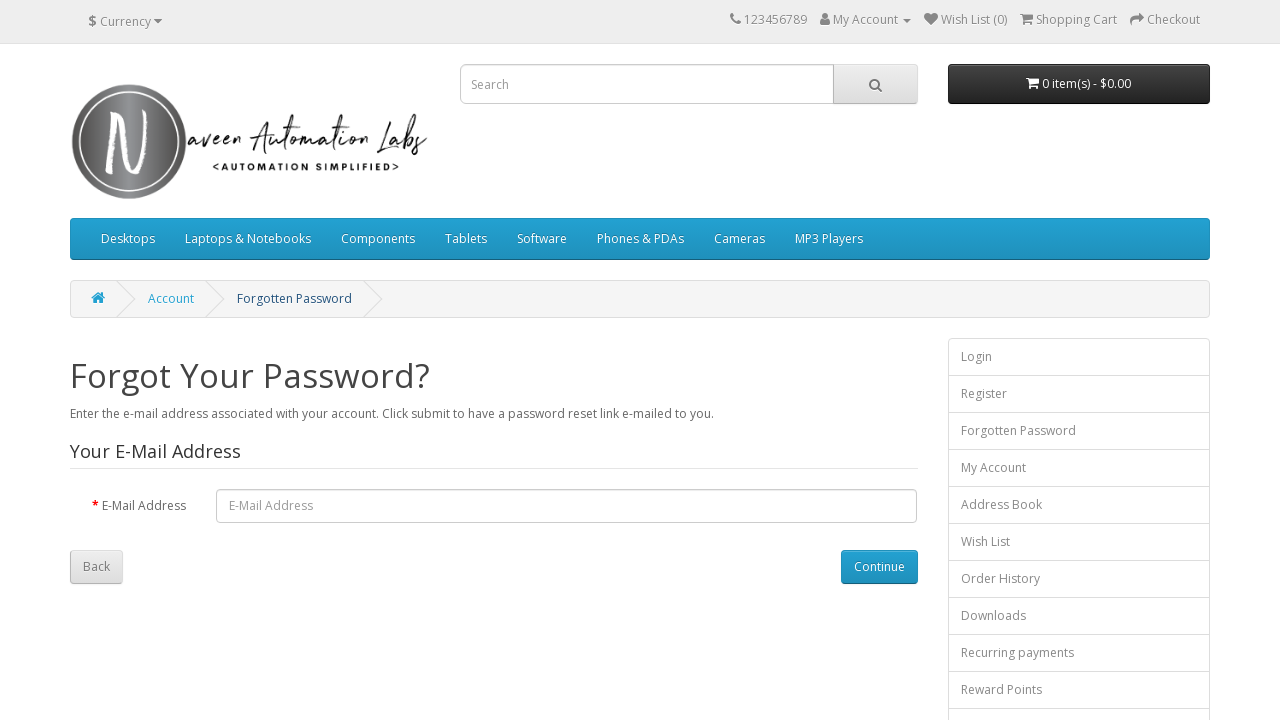

Printed header text: Forgot Your Password?
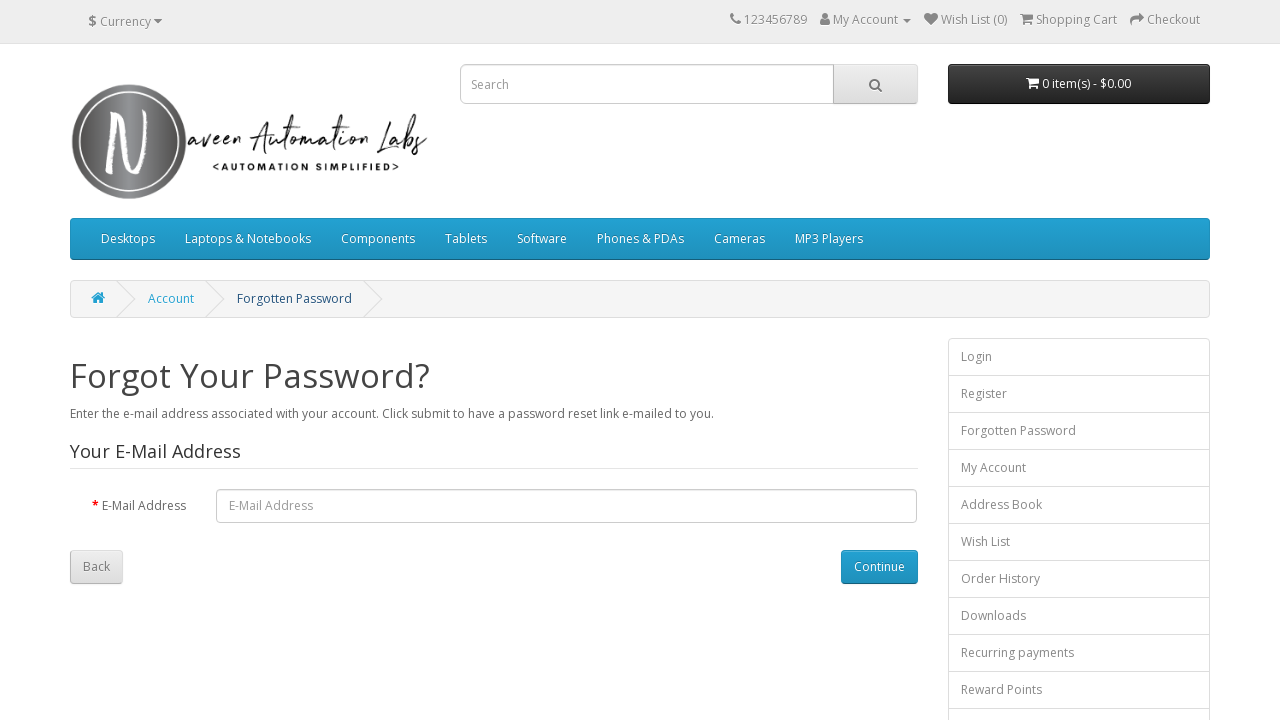

Header verification failed - does not match 'Register Account'
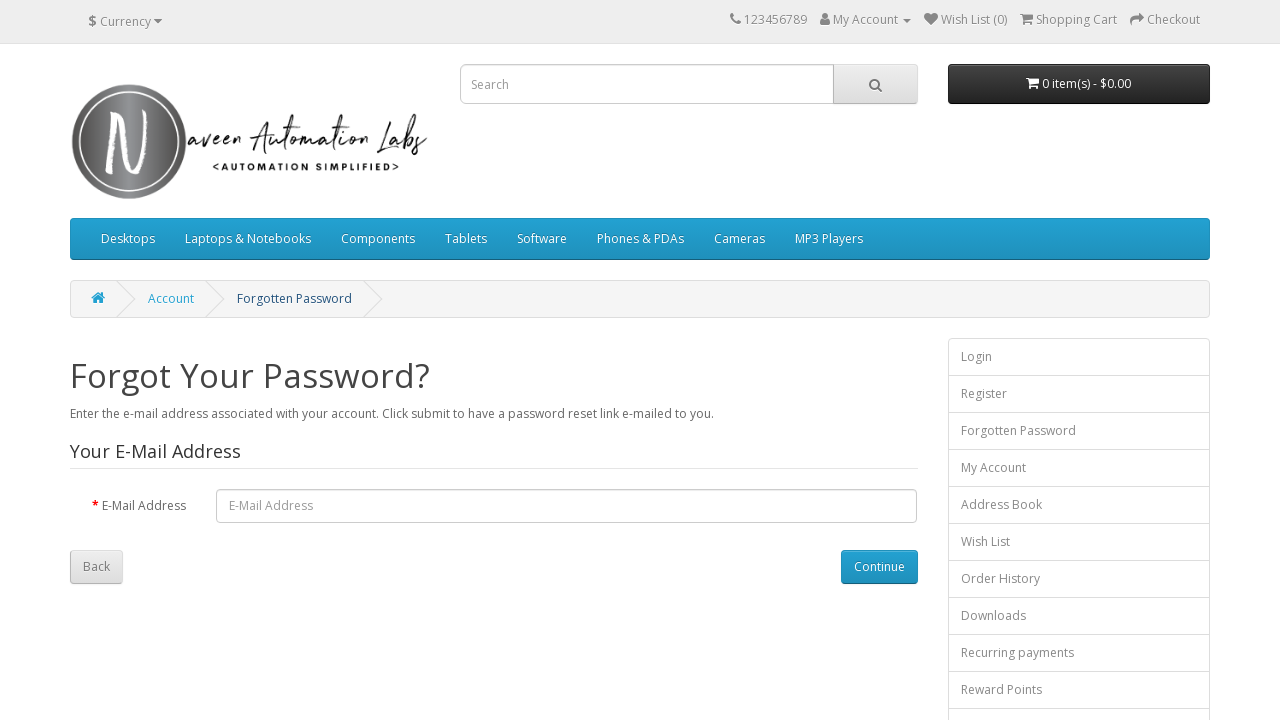

Clicked first link on the page at (736, 19) on a
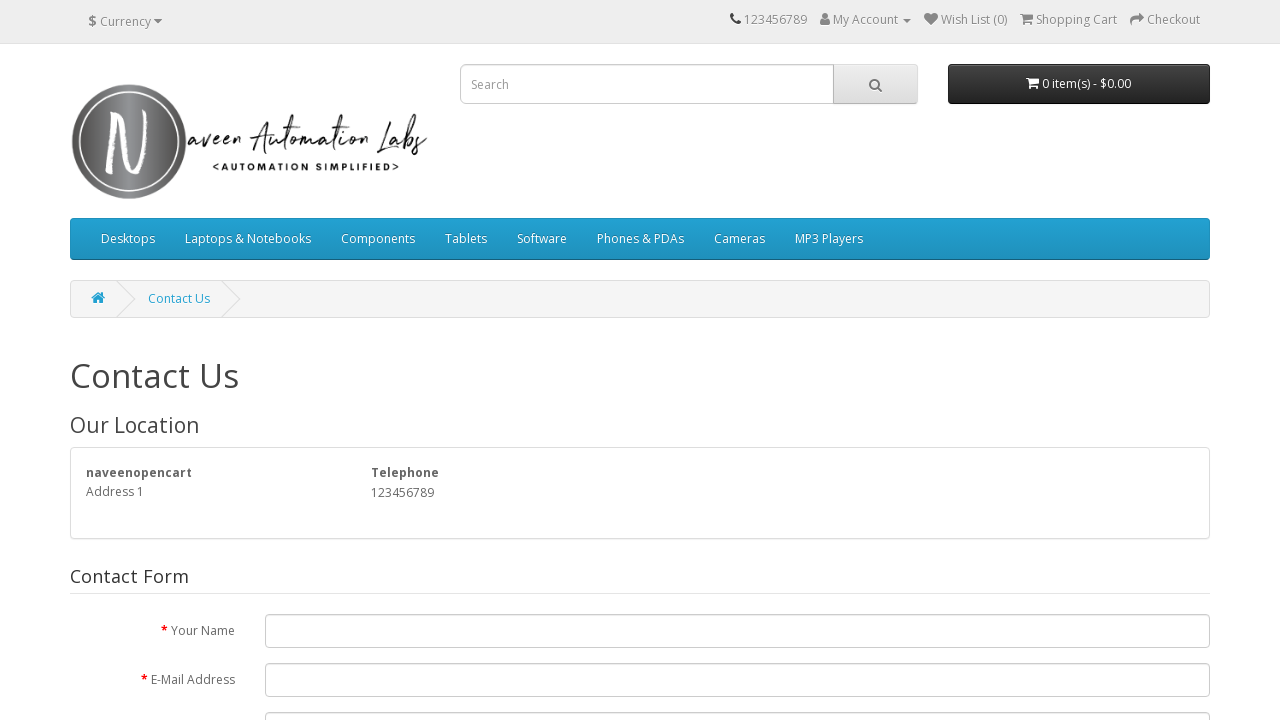

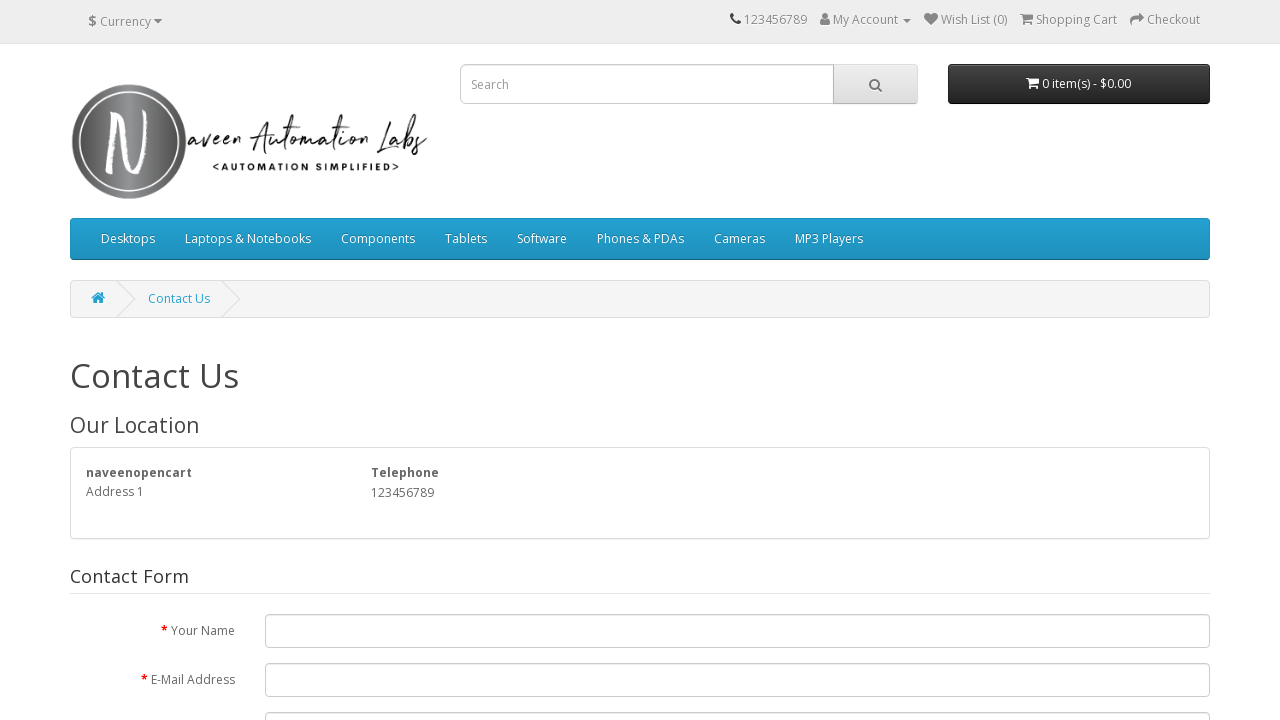